Fills out a text box form on DemoQA website with user information including name, email, and addresses, then submits the form

Starting URL: https://demoqa.com/text-box

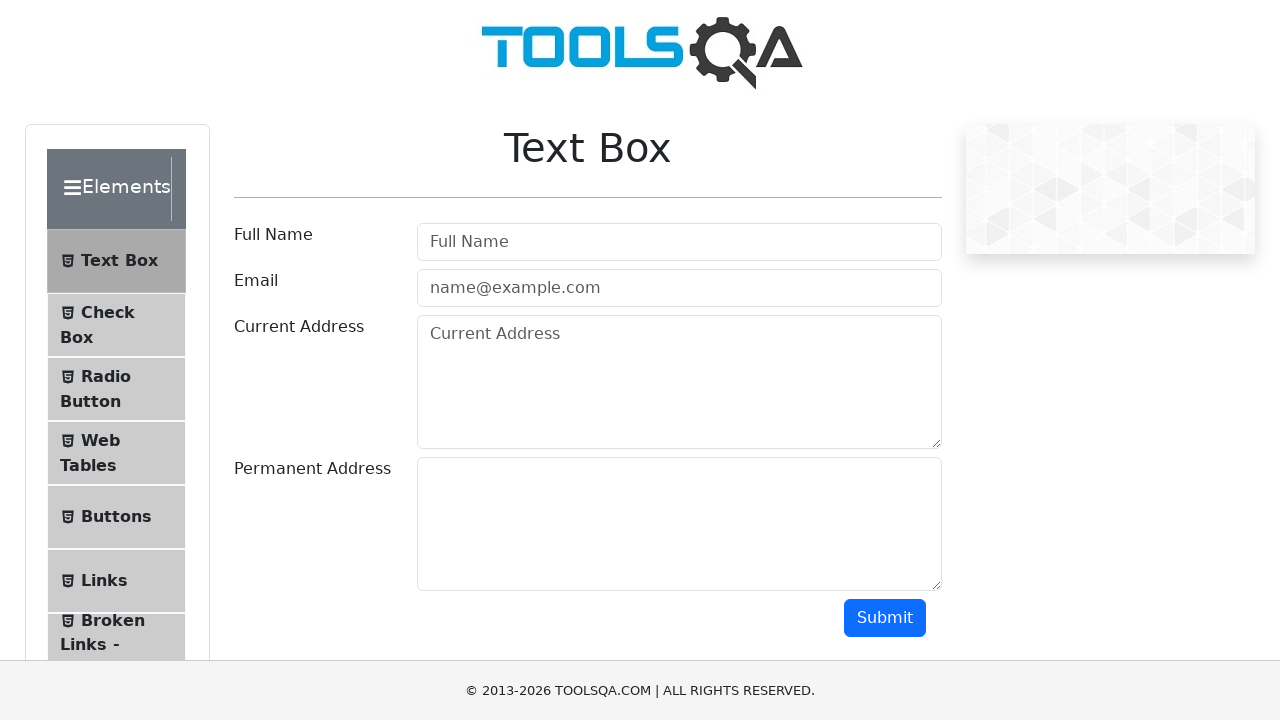

Filled full name field with 'Lisa Adams' on input#userName
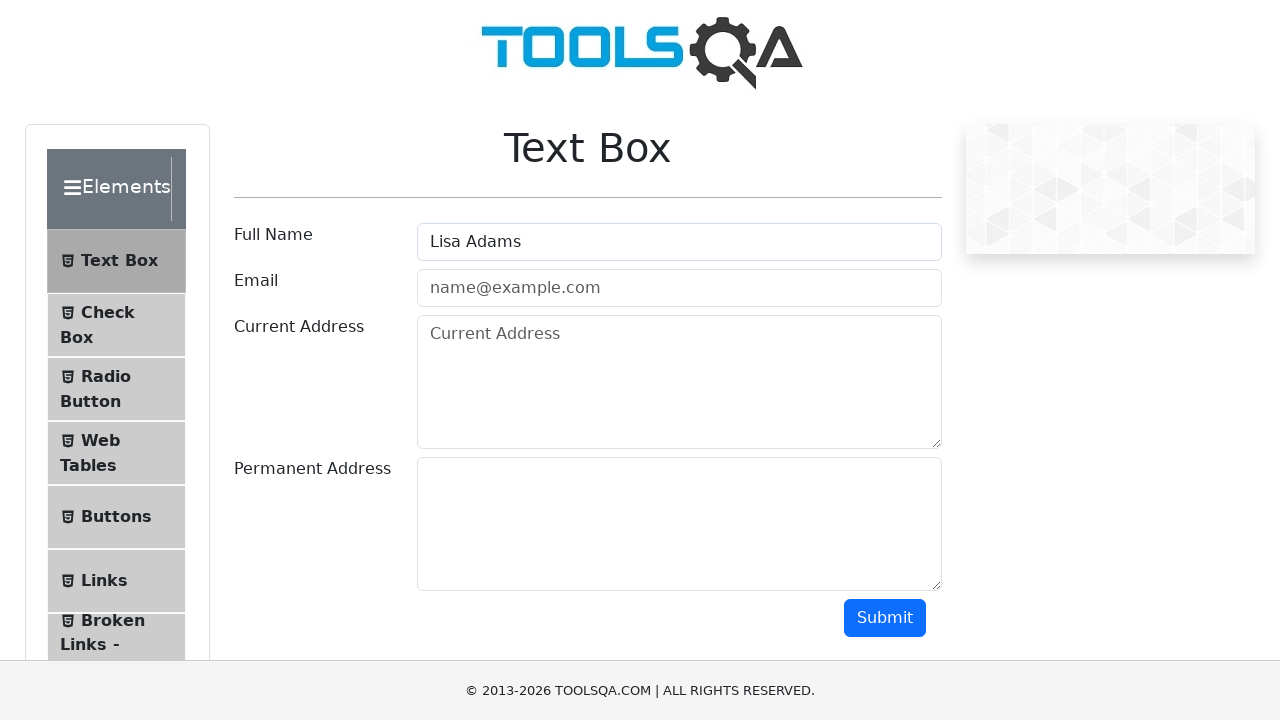

Filled email field with 'elz@gmail.com' on #userEmail
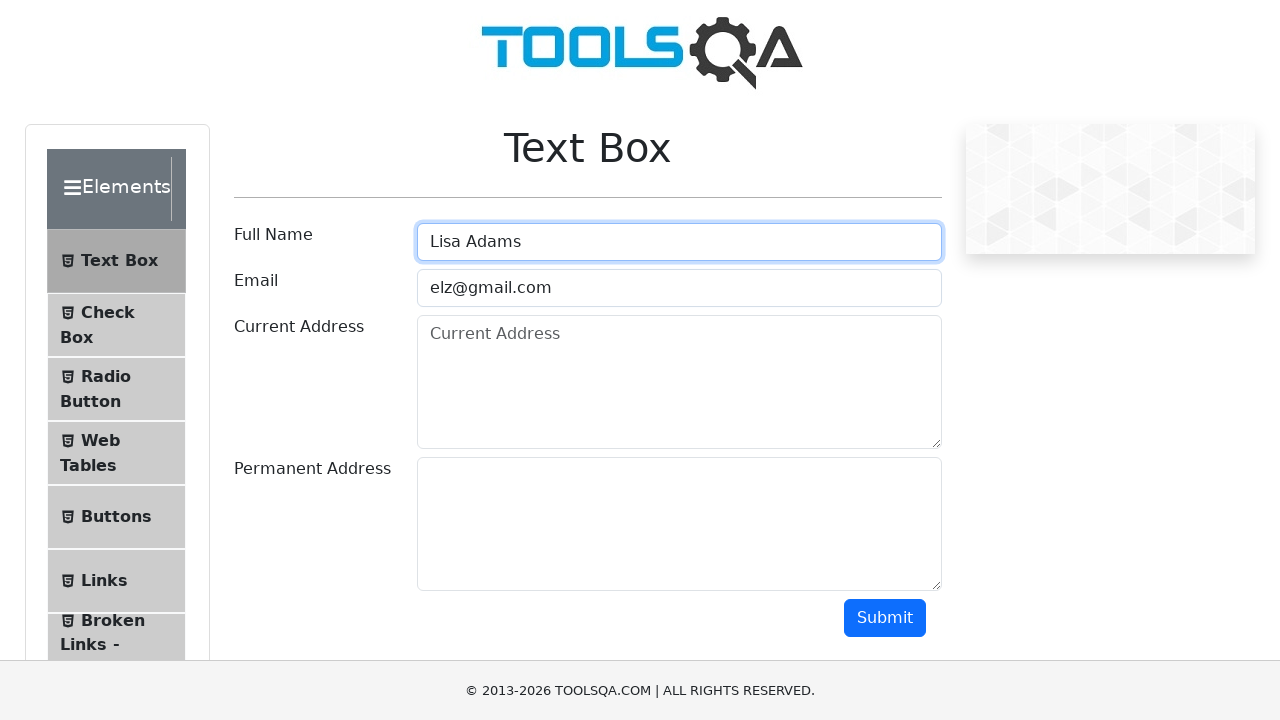

Filled current address field with '234 School St' on textarea[placeholder='Current Address']
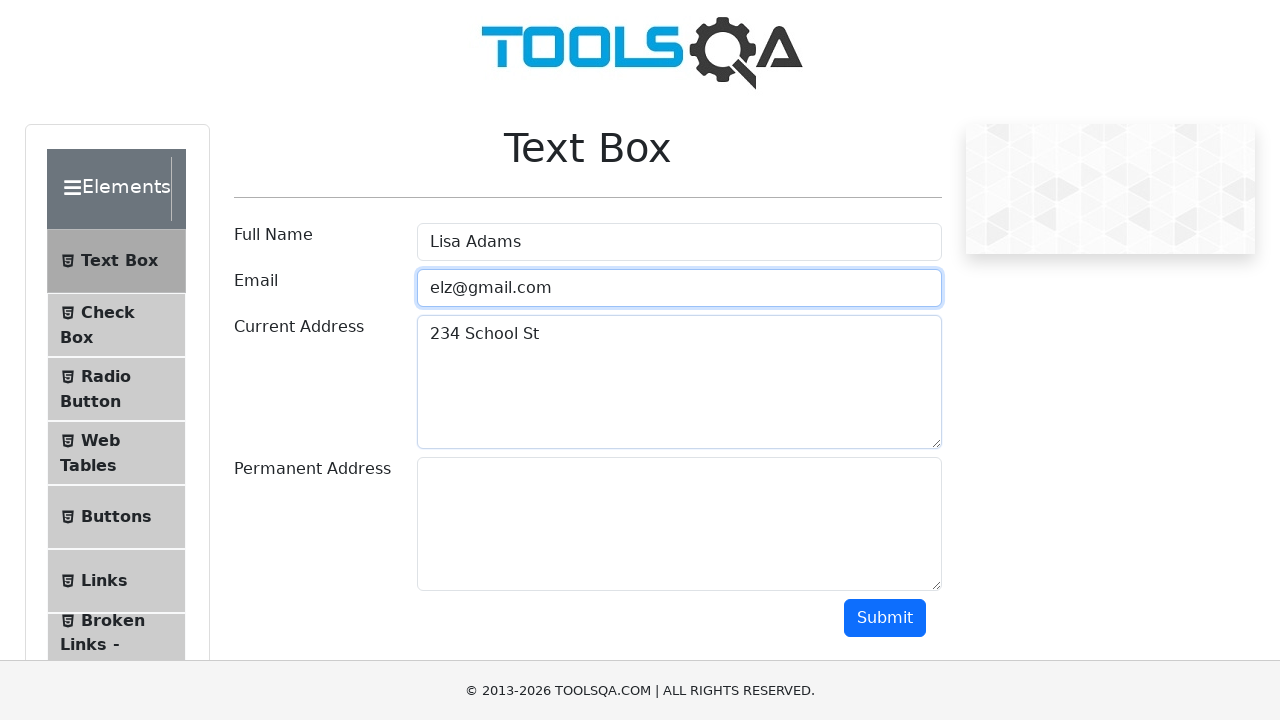

Filled permanent address field with '897 Elk Grove Village' on #permanentAddress
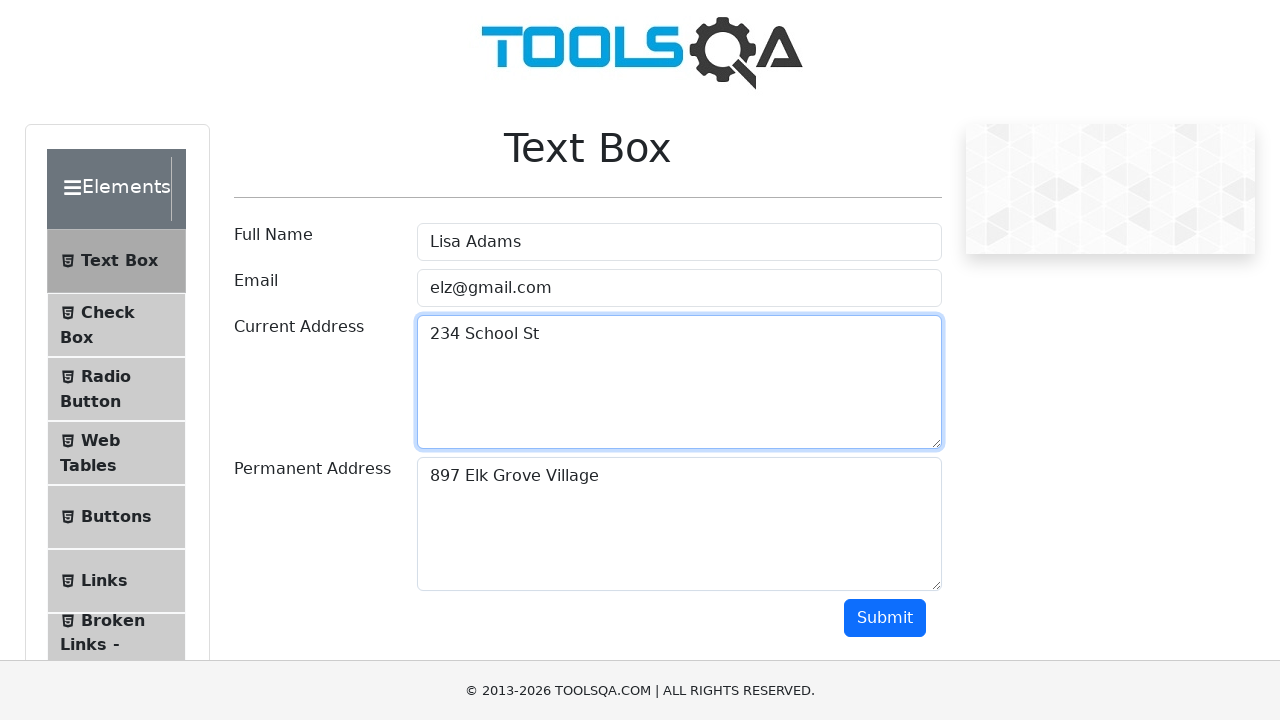

Clicked submit button to submit the form at (885, 618) on .btn.btn-primary
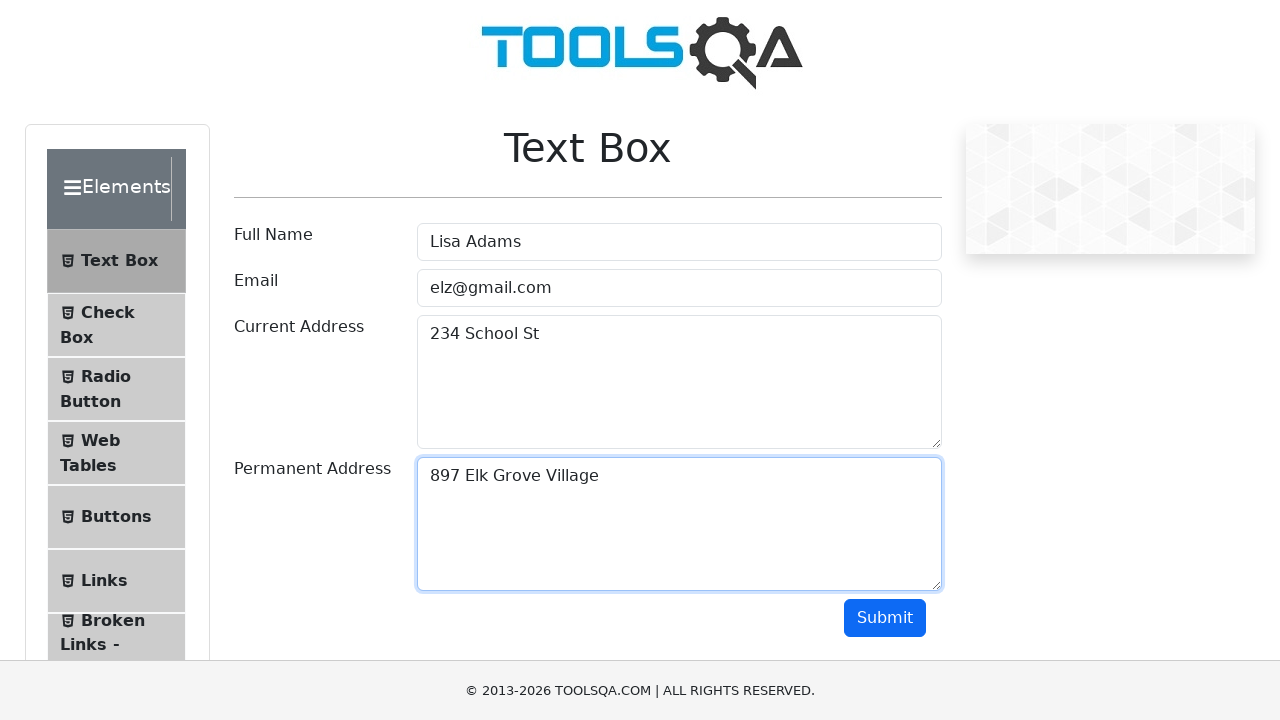

Waited for form submission to complete
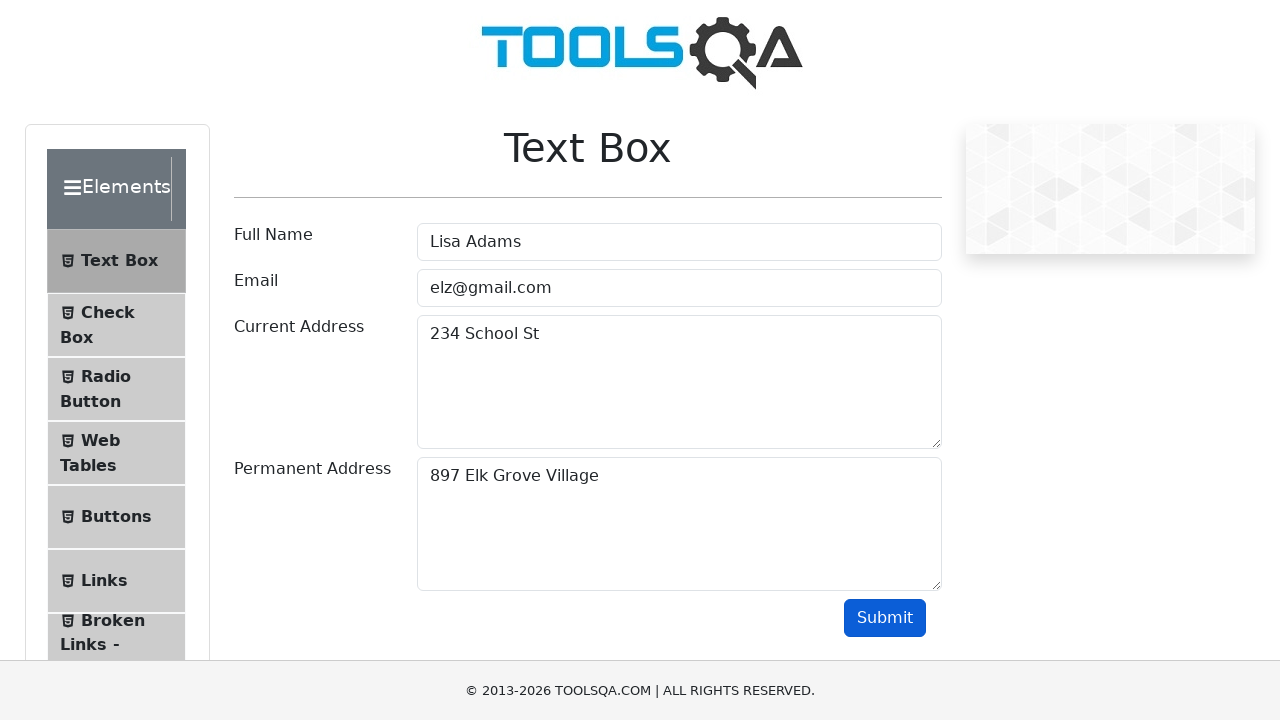

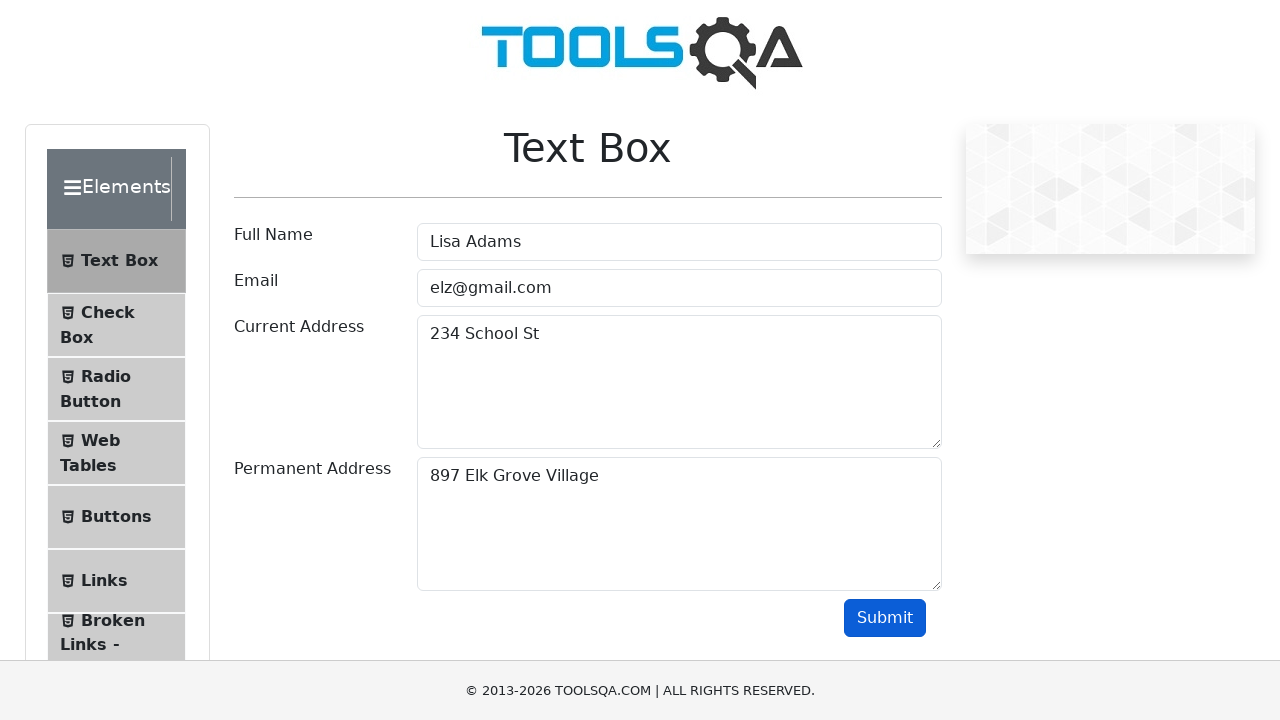